Tests the cookies page by clicking the refresh cookies button and verifying the displayed cookie list.

Starting URL: https://bonigarcia.dev/selenium-webdriver-java/

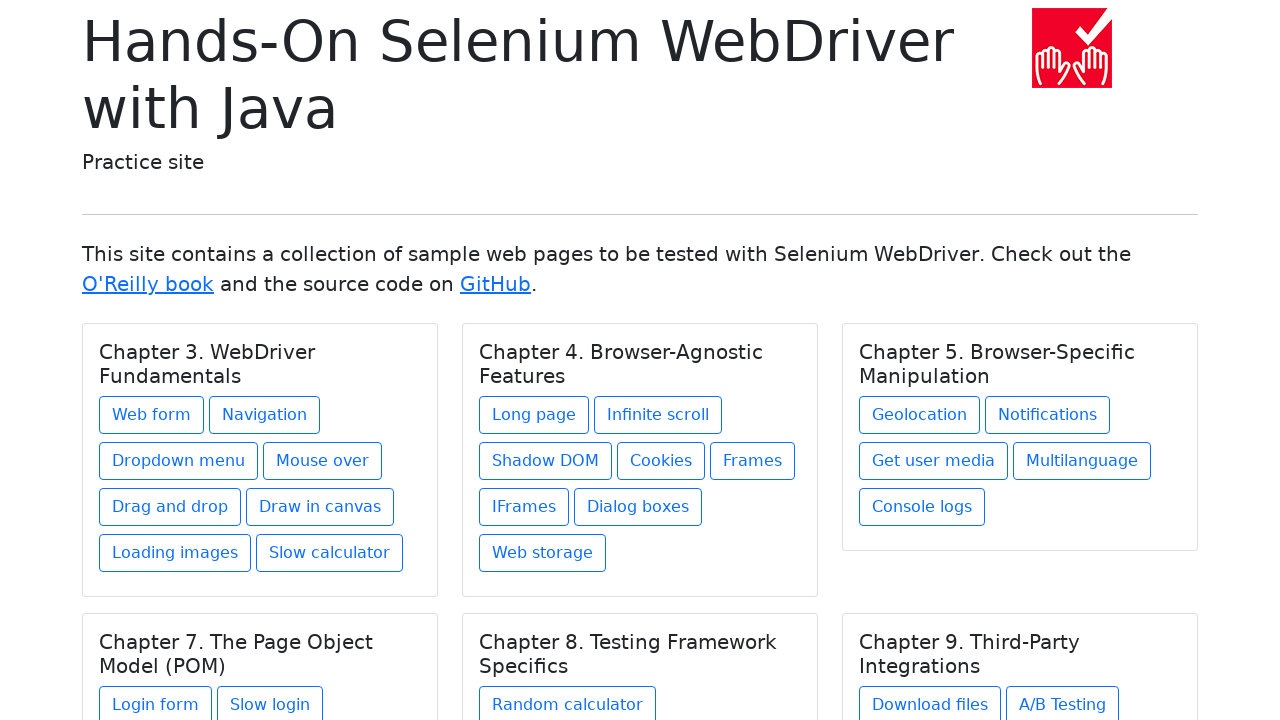

Clicked on Cookies link under Chapter 4 at (661, 461) on xpath=//div[@class='card-body']/h5[contains(@class, 'card-title') and text() = '
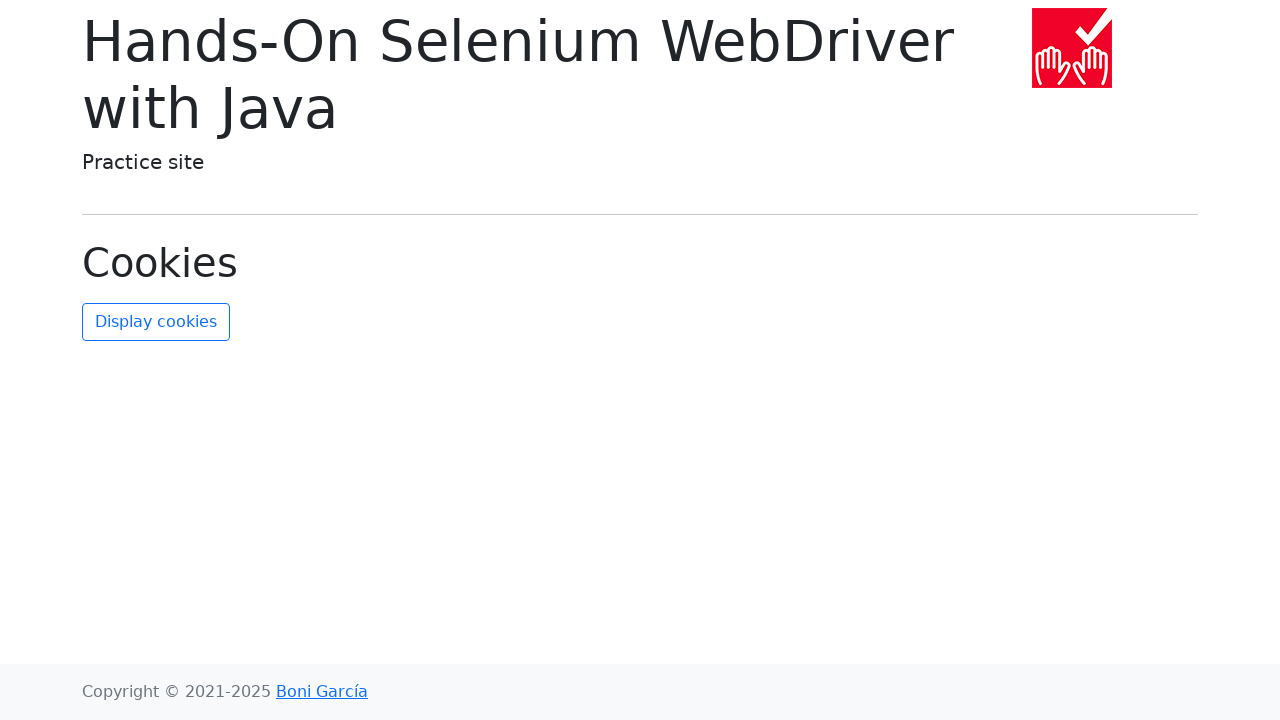

Clicked refresh cookies button at (156, 322) on #refresh-cookies
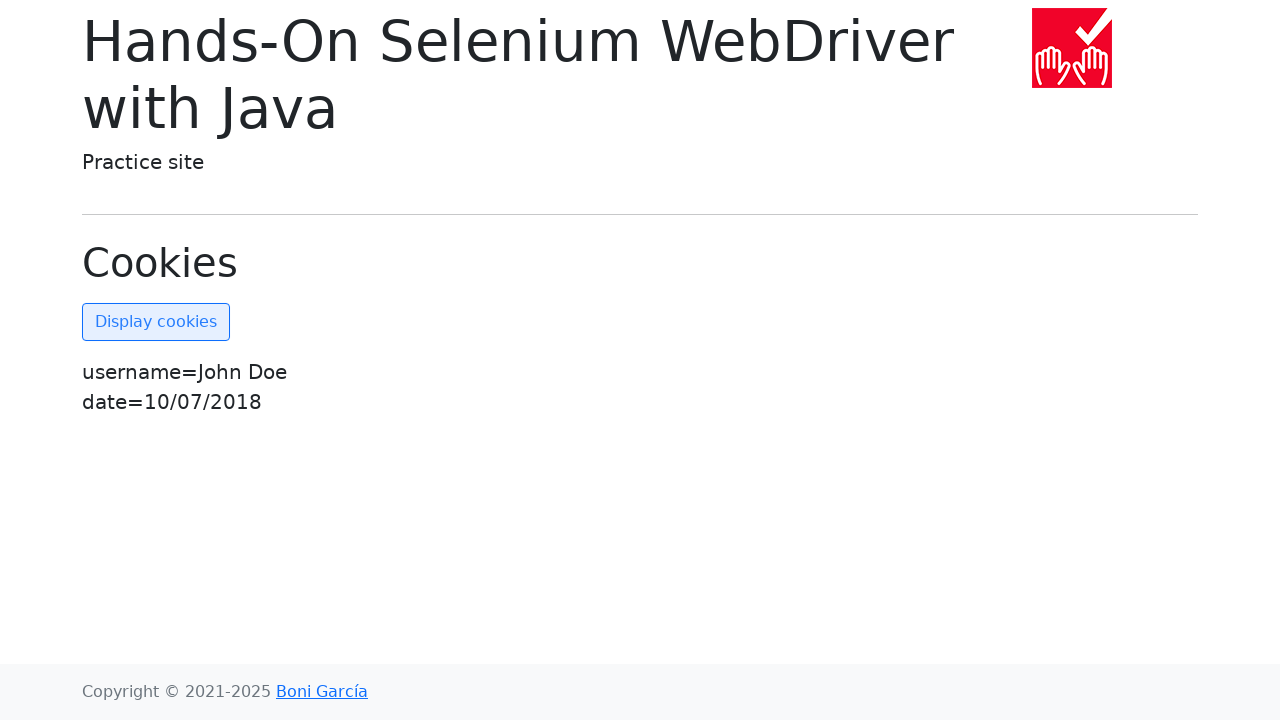

Verified cookies list updated and displayed
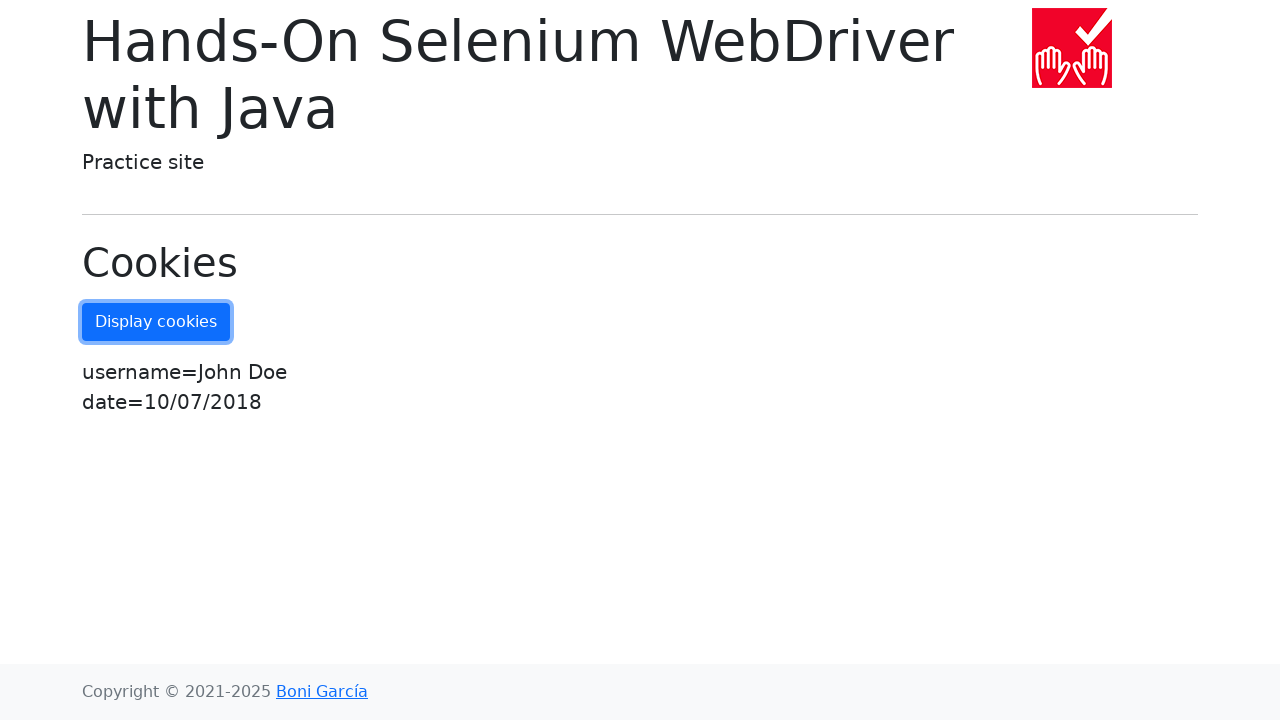

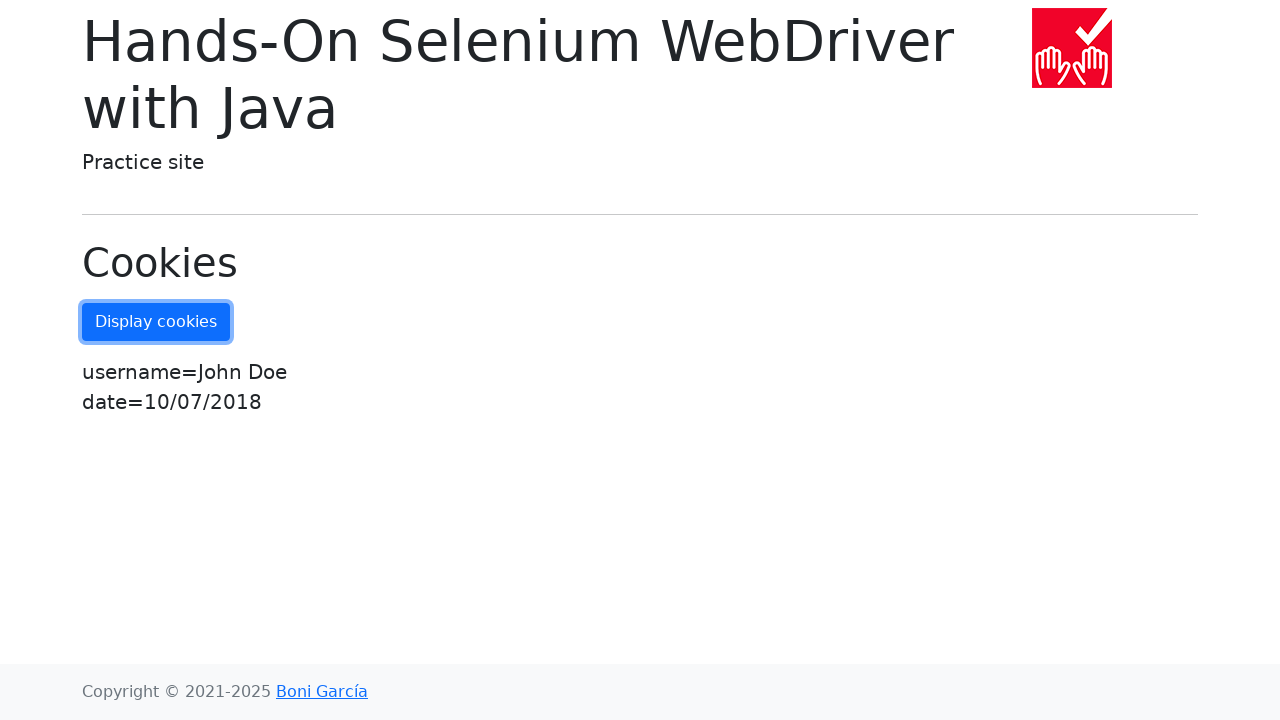